Tests editing a todo item by double-clicking, modifying text, and pressing Enter

Starting URL: https://demo.playwright.dev/todomvc

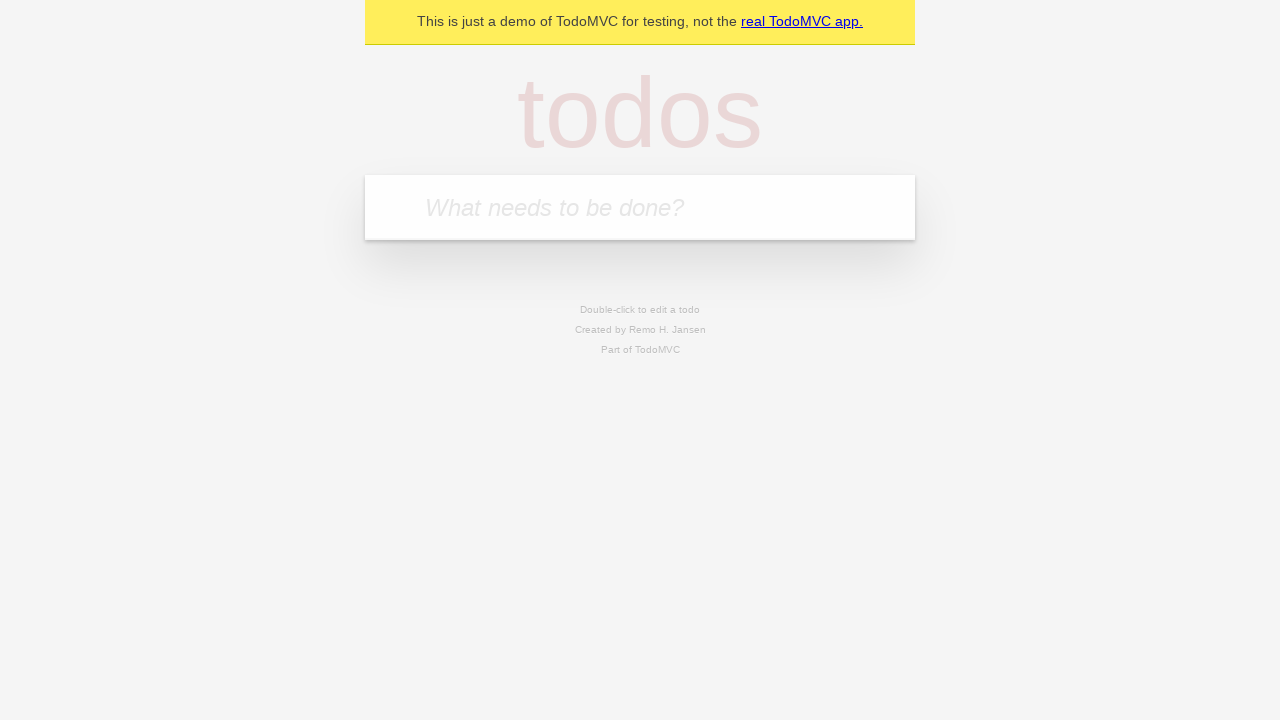

Filled input field with first todo 'buy some cheese' on internal:attr=[placeholder="What needs to be done?"i]
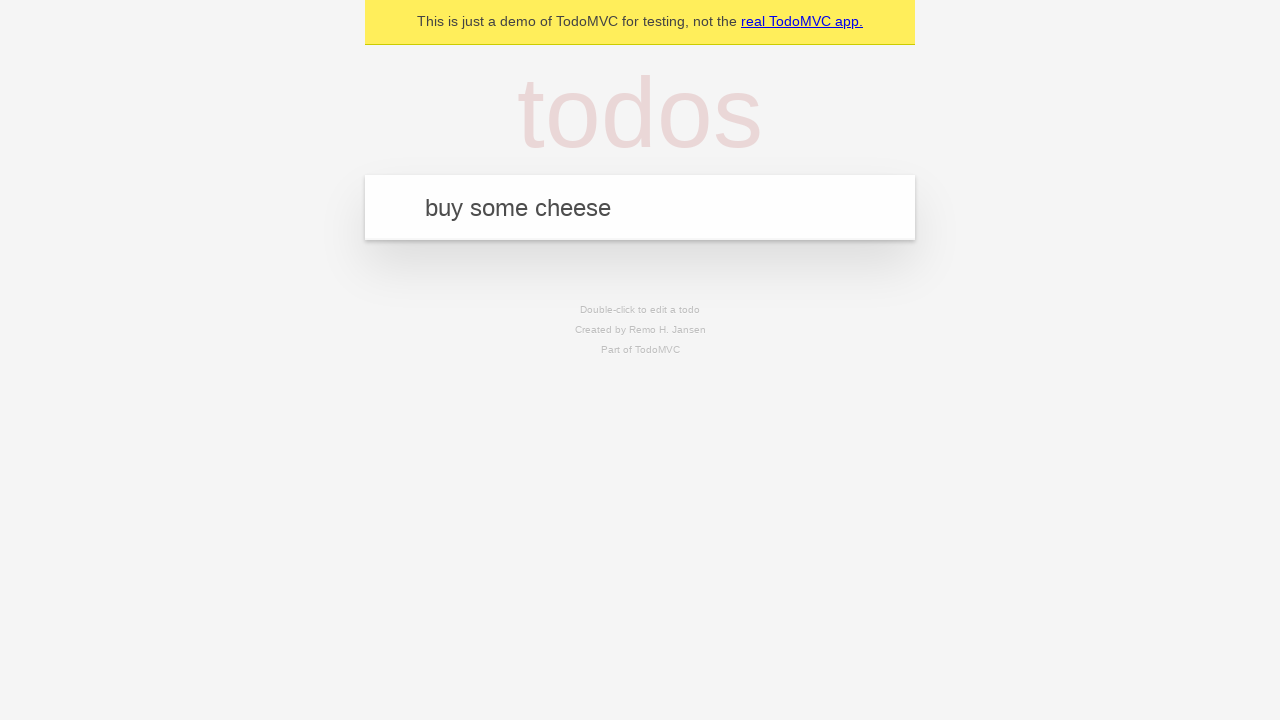

Pressed Enter to add first todo on internal:attr=[placeholder="What needs to be done?"i]
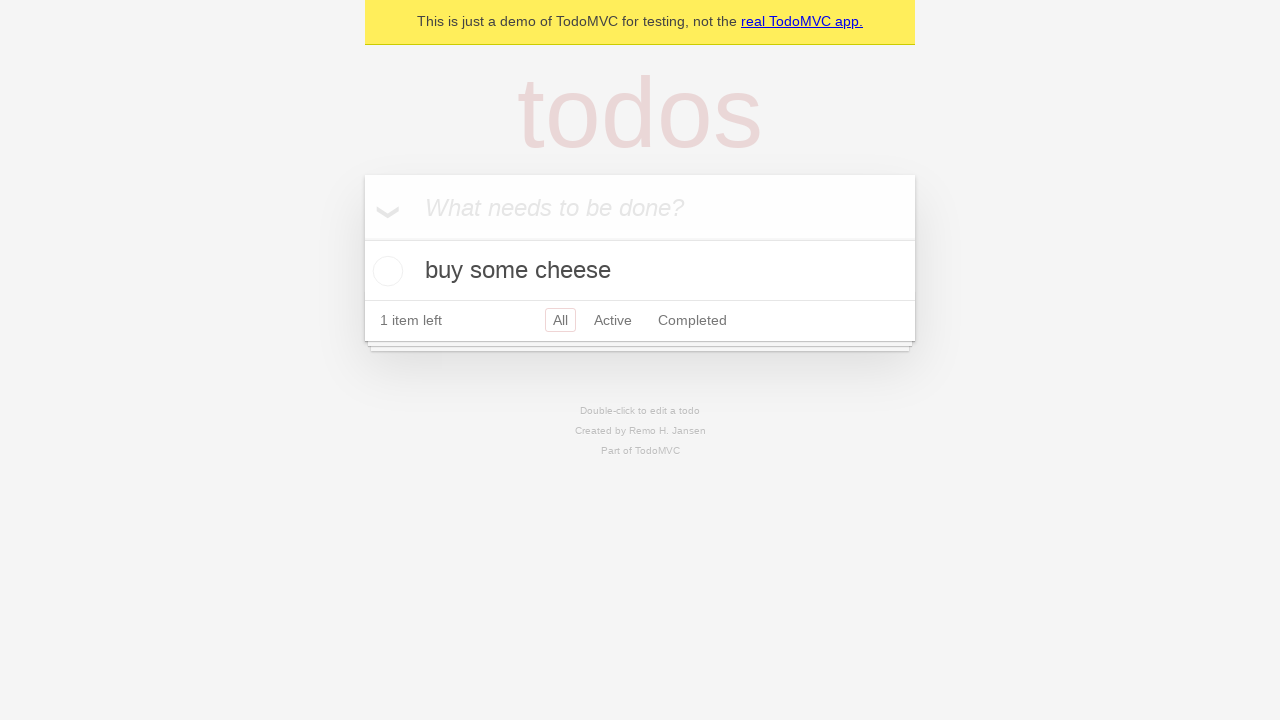

Filled input field with second todo 'feed the cat' on internal:attr=[placeholder="What needs to be done?"i]
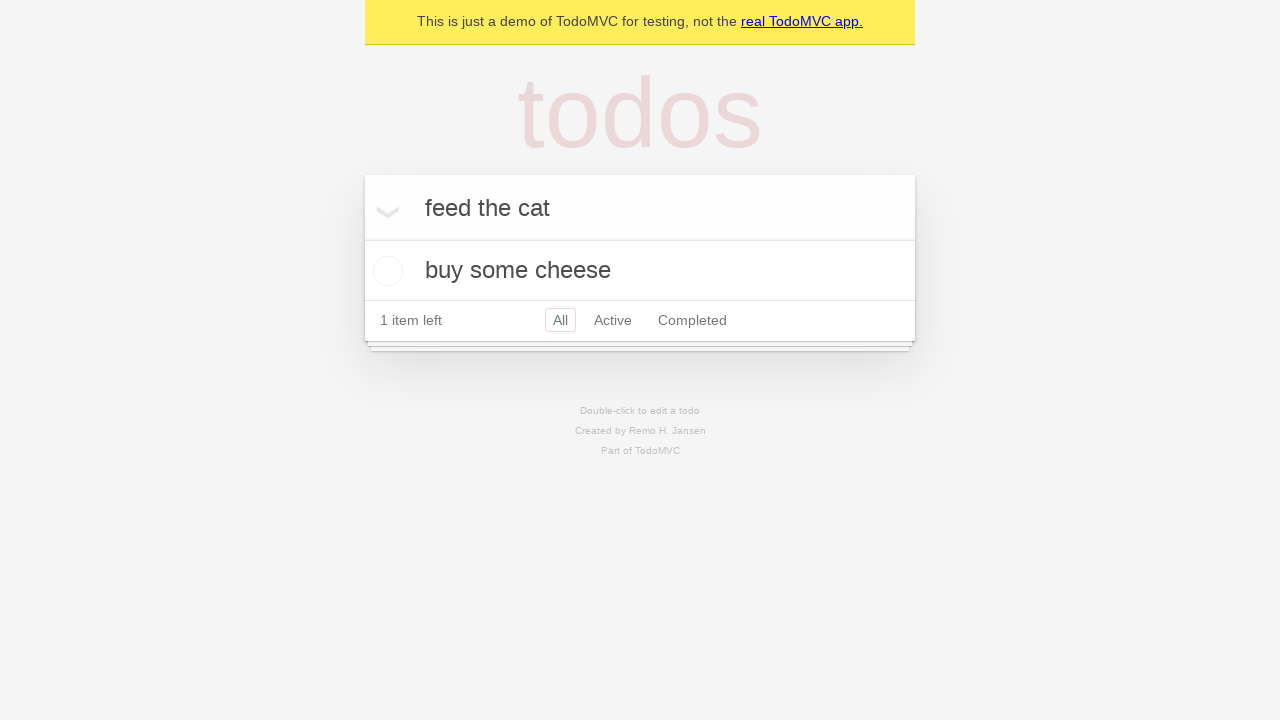

Pressed Enter to add second todo on internal:attr=[placeholder="What needs to be done?"i]
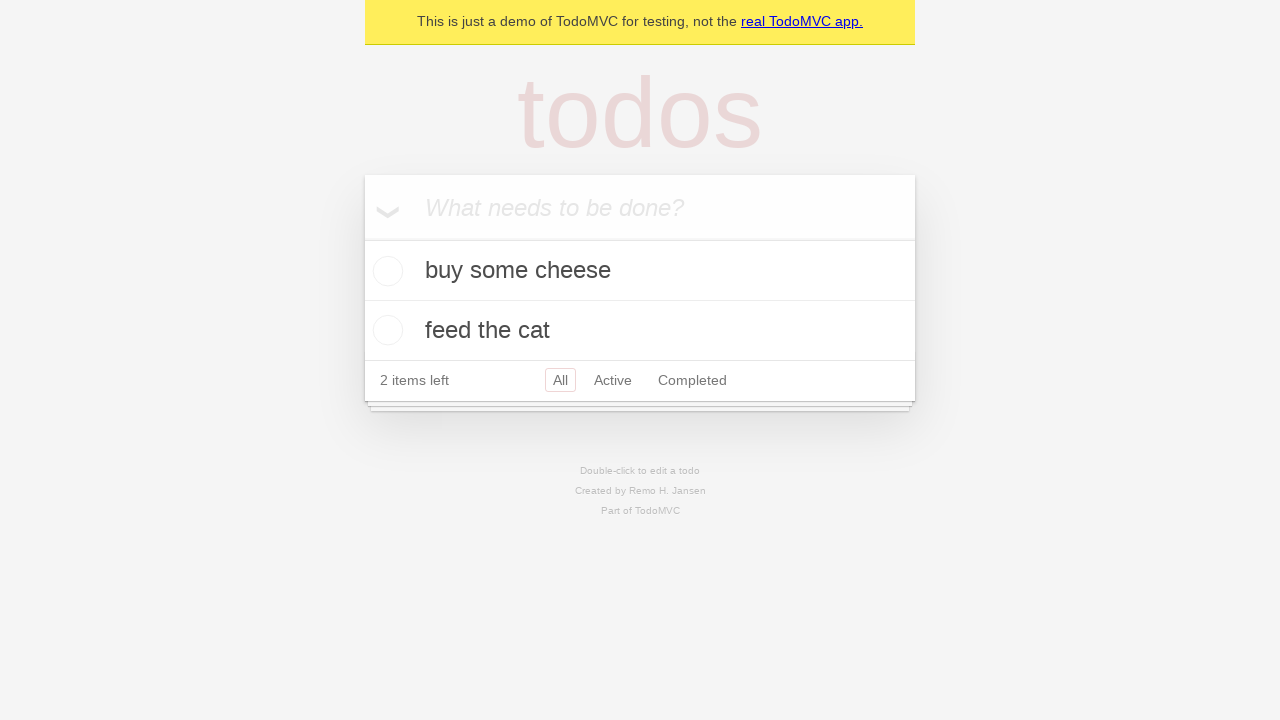

Filled input field with third todo 'book a doctors appointment' on internal:attr=[placeholder="What needs to be done?"i]
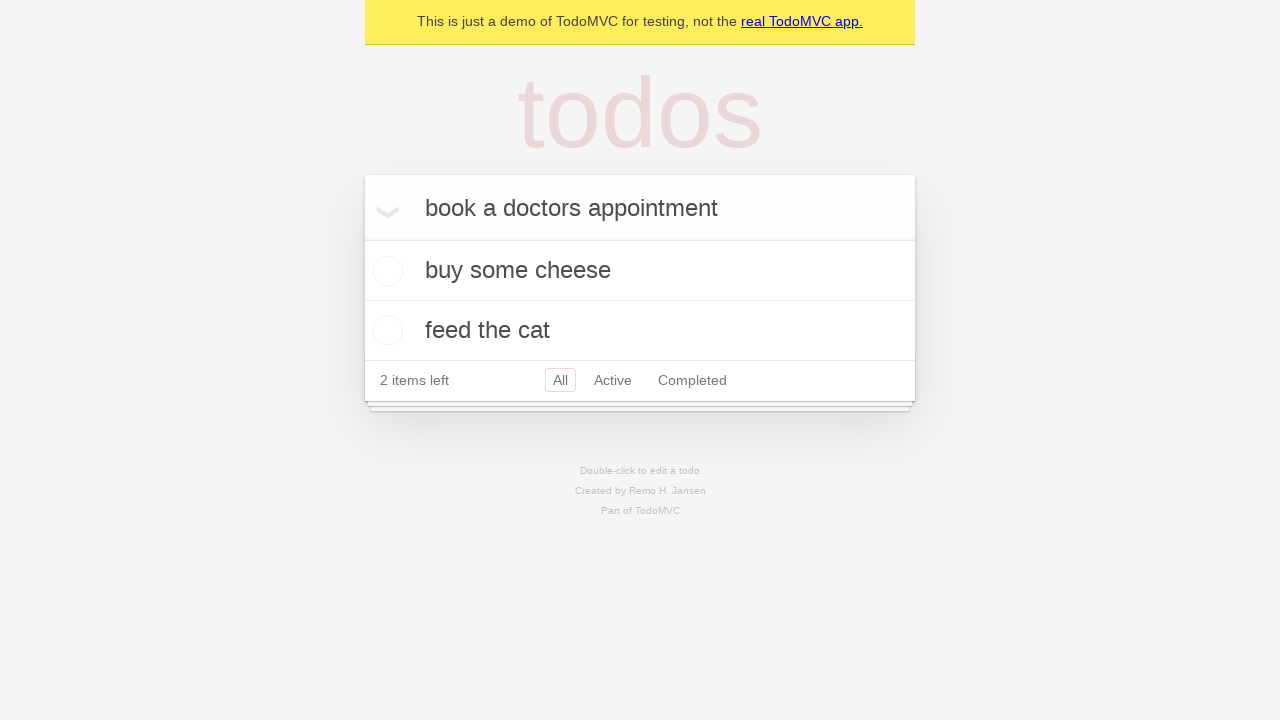

Pressed Enter to add third todo on internal:attr=[placeholder="What needs to be done?"i]
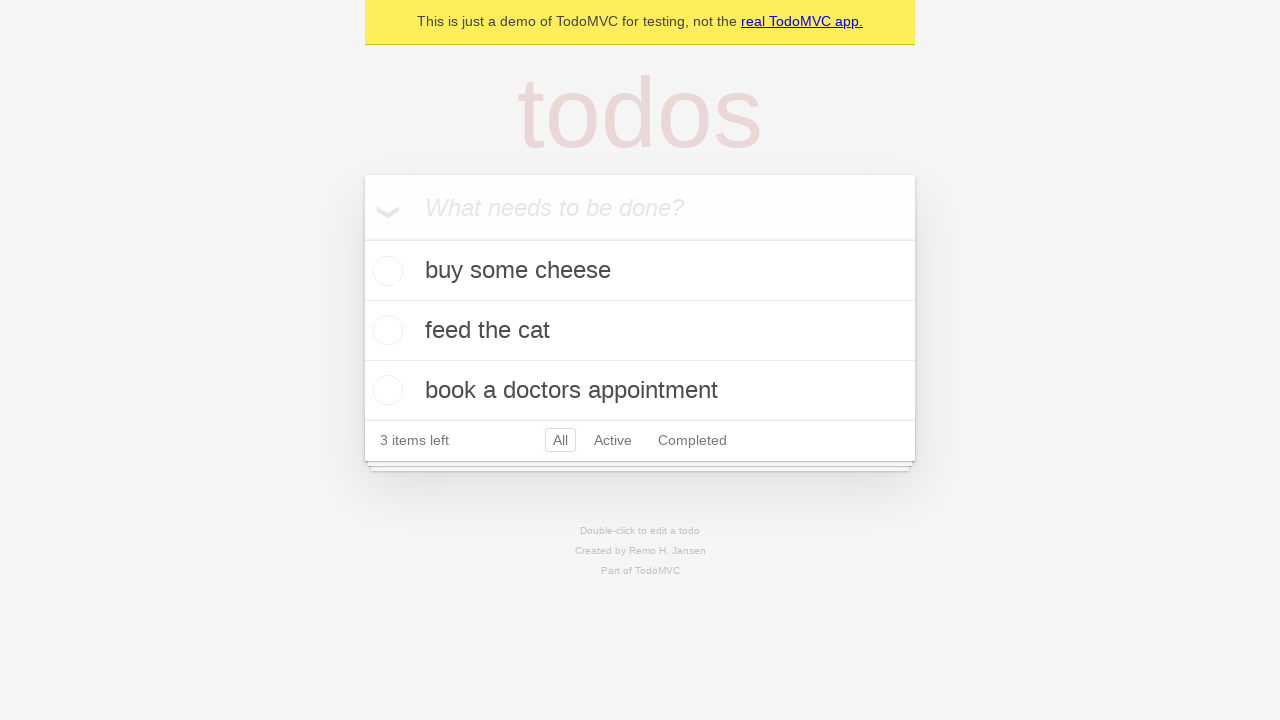

Double-clicked second todo item to enter edit mode at (640, 331) on internal:testid=[data-testid="todo-item"s] >> nth=1
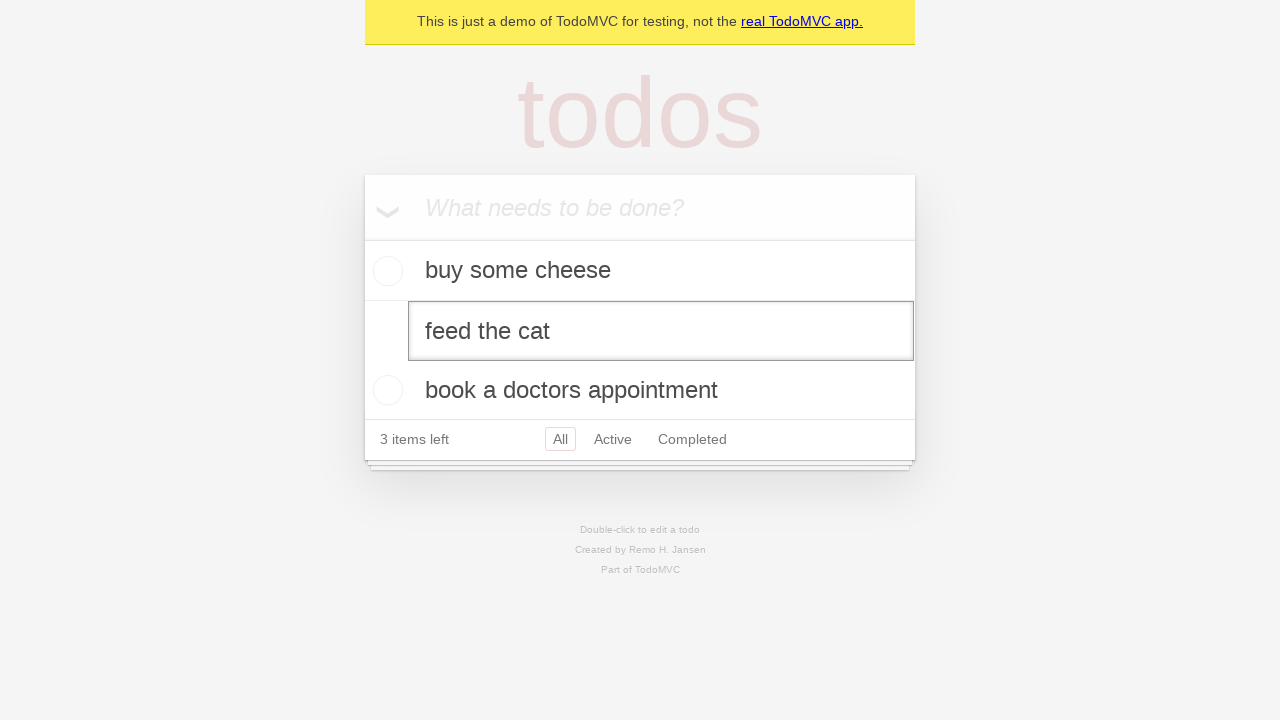

Changed todo text to 'buy some sausages' on internal:testid=[data-testid="todo-item"s] >> nth=1 >> internal:role=textbox[nam
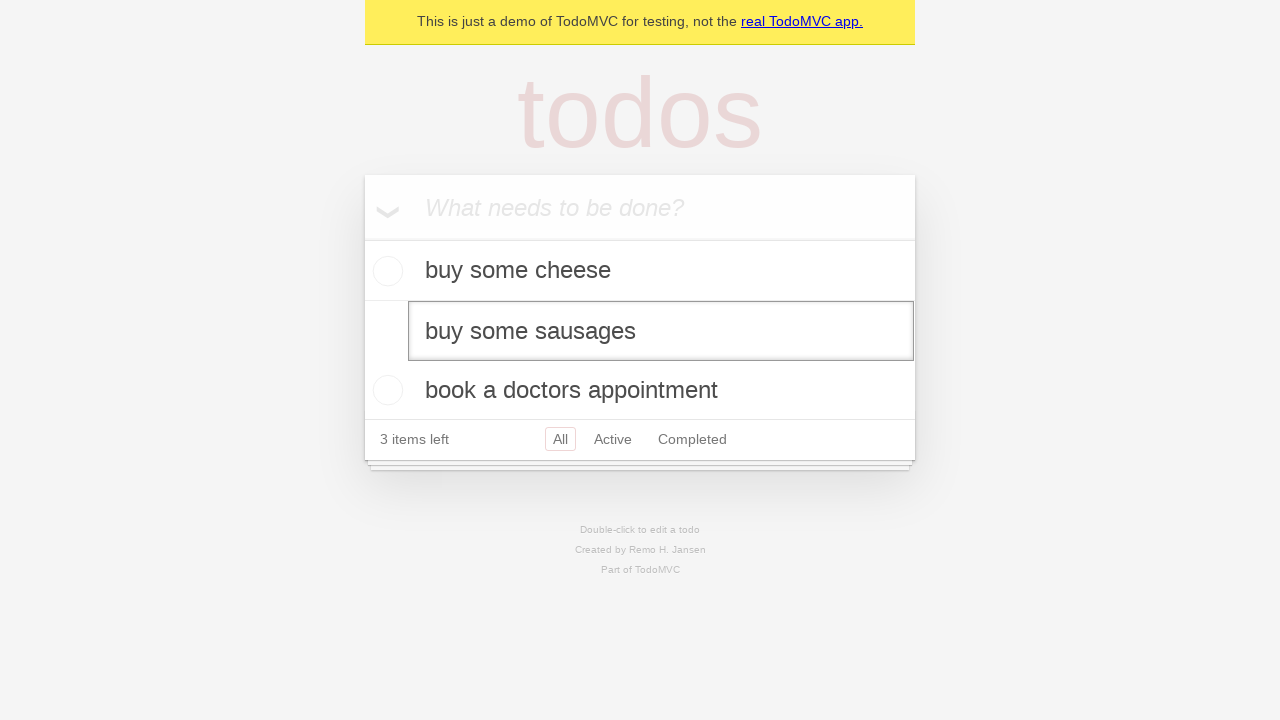

Pressed Enter to save edited todo on internal:testid=[data-testid="todo-item"s] >> nth=1 >> internal:role=textbox[nam
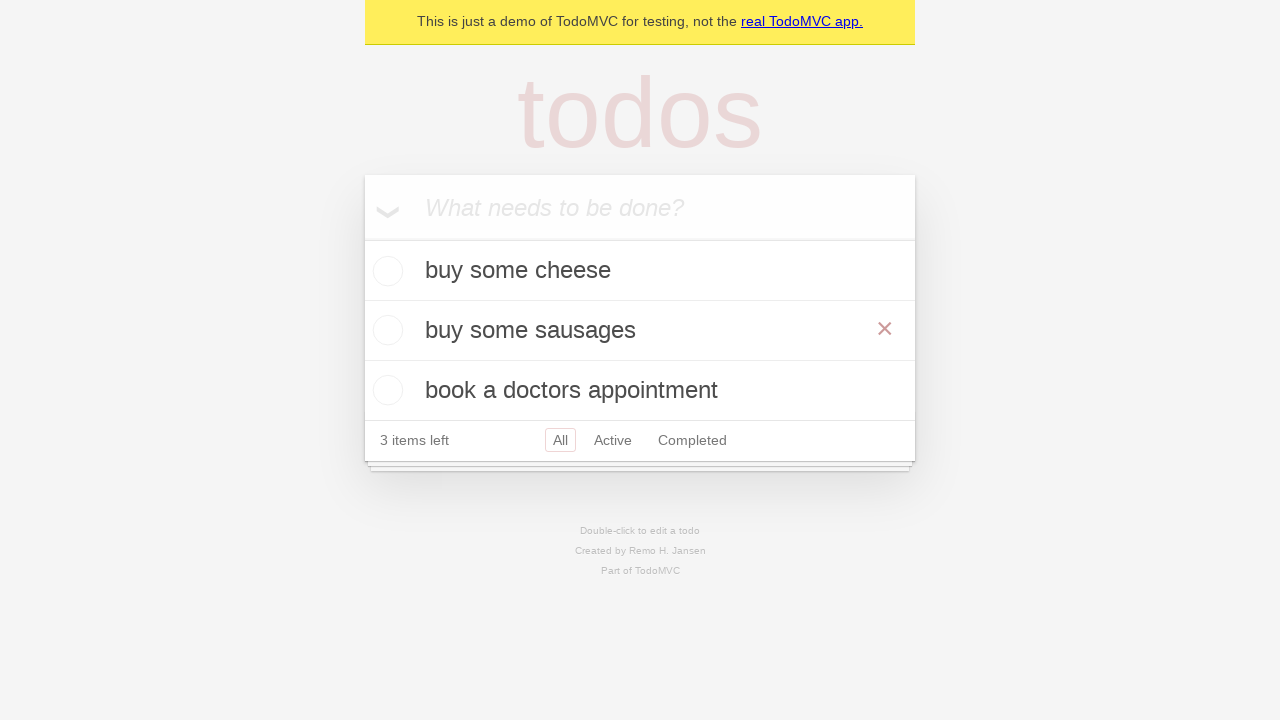

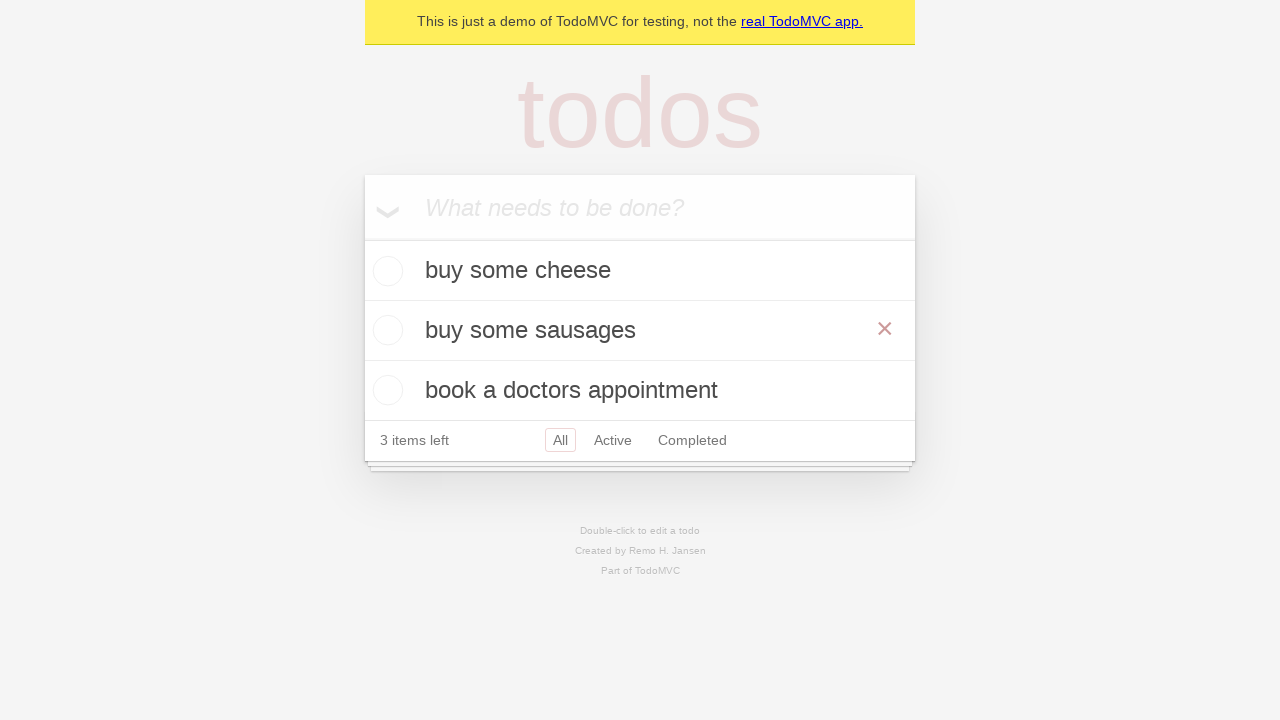